Tests radio button functionality by clicking the "Hockey" radio button and verifying it becomes selected.

Starting URL: https://practice.cydeo.com/radio_buttons

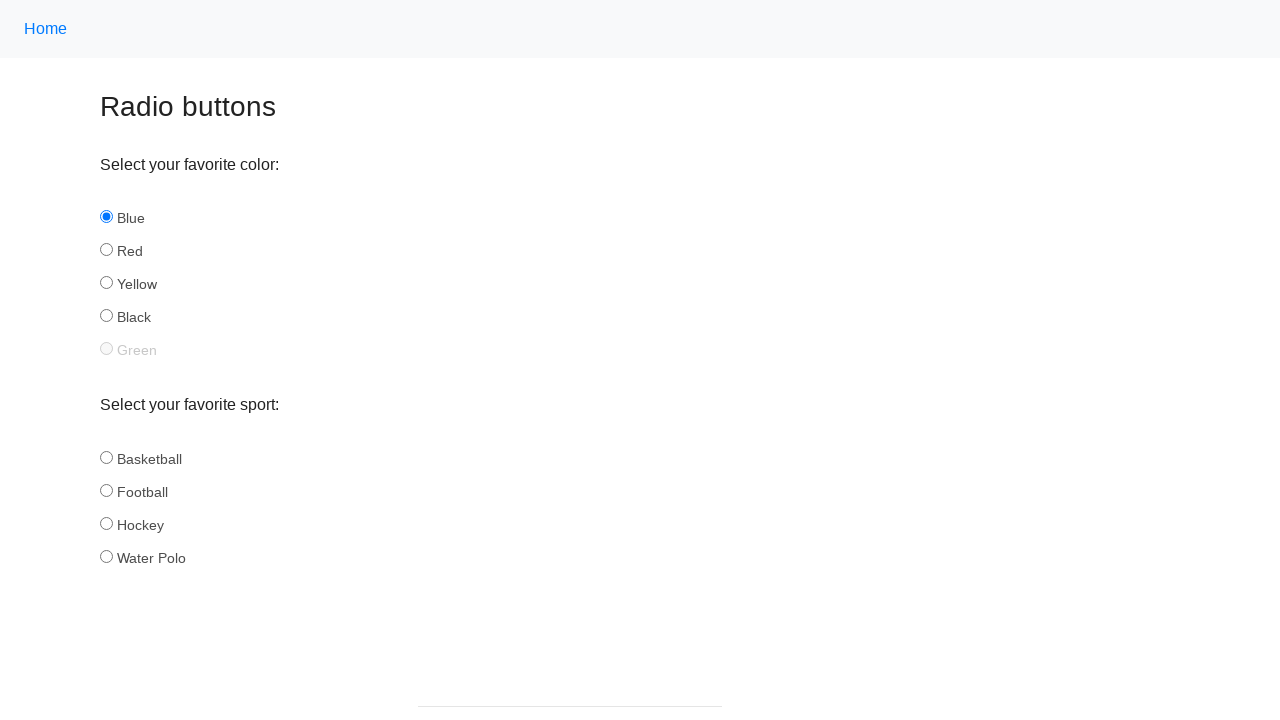

Clicked the Hockey radio button at (106, 523) on input#hockey
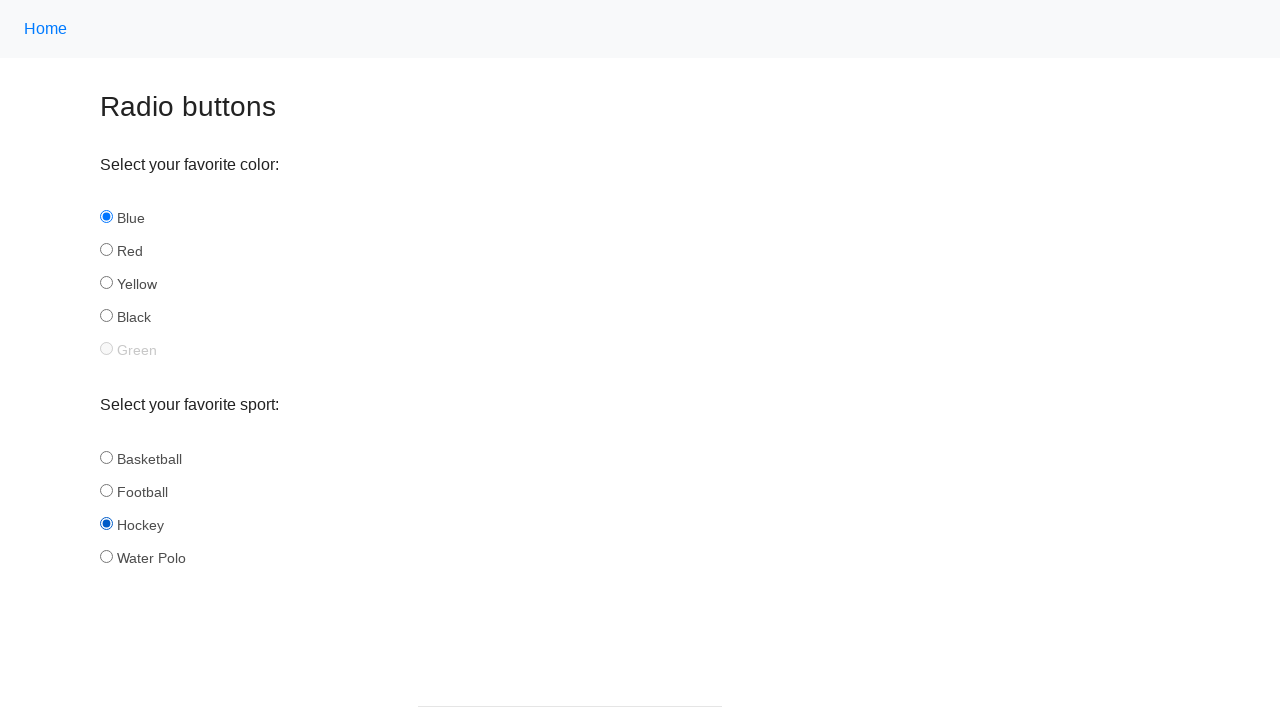

Verified that the Hockey radio button is selected
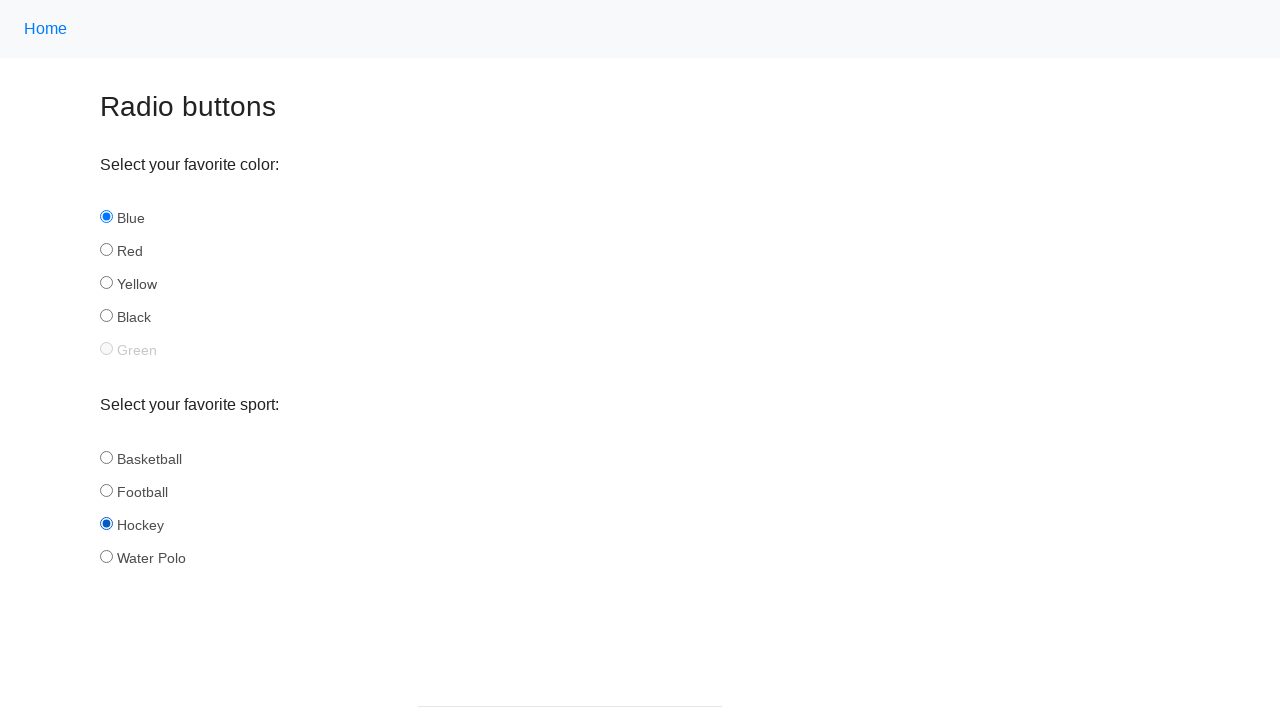

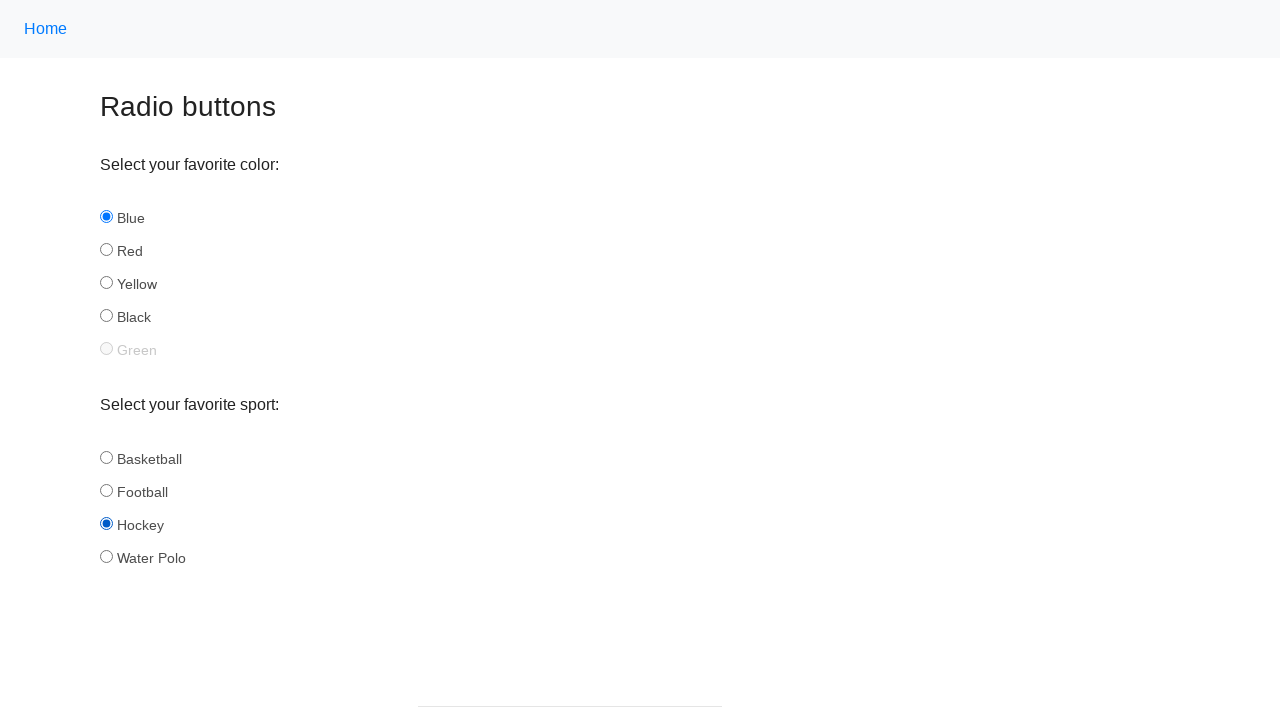